Tests pressing keyboard keys by finding a target element and sending the space key to it, then verifying the result text displays the correct key press.

Starting URL: http://the-internet.herokuapp.com/key_presses

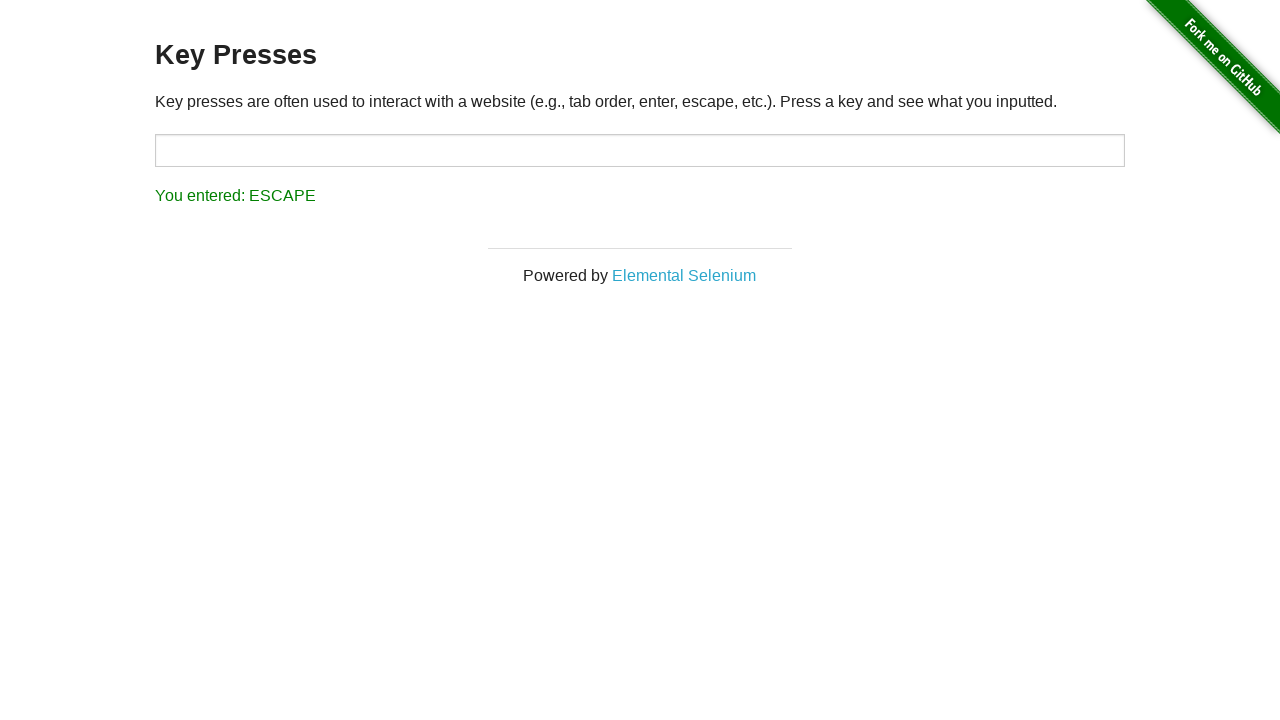

Pressed Space key on target element on #target
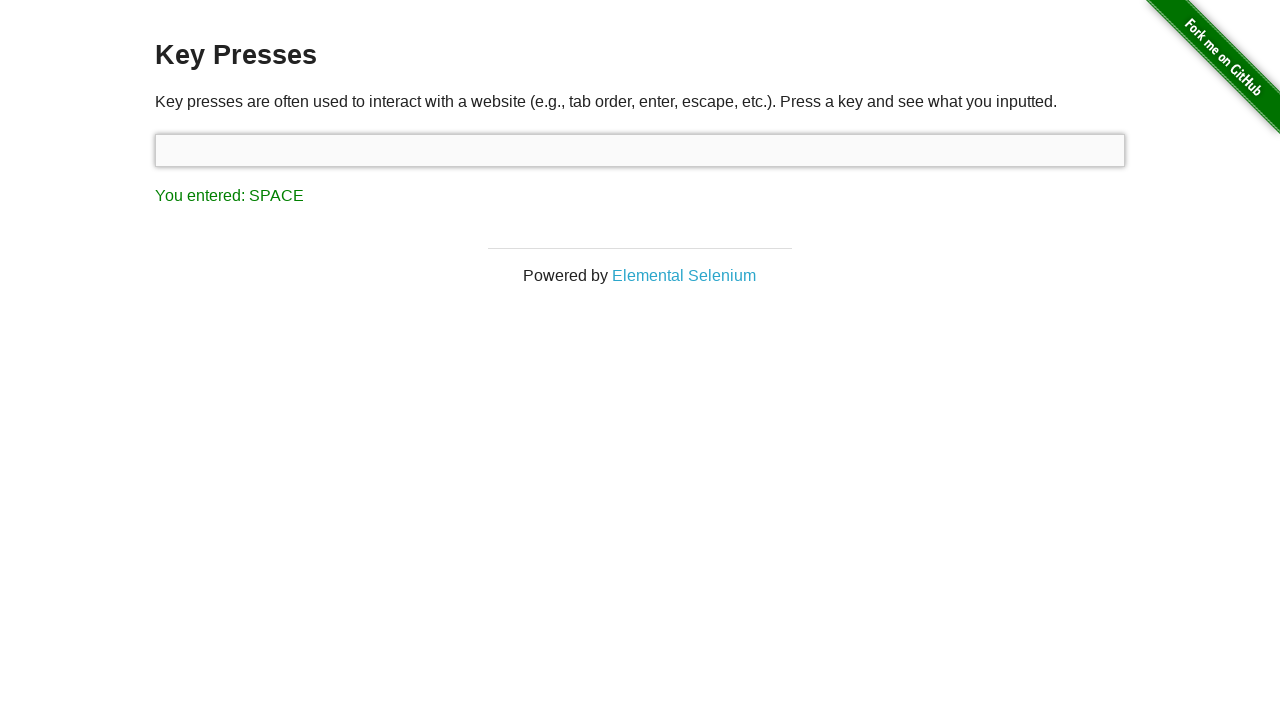

Result element appeared after space key press
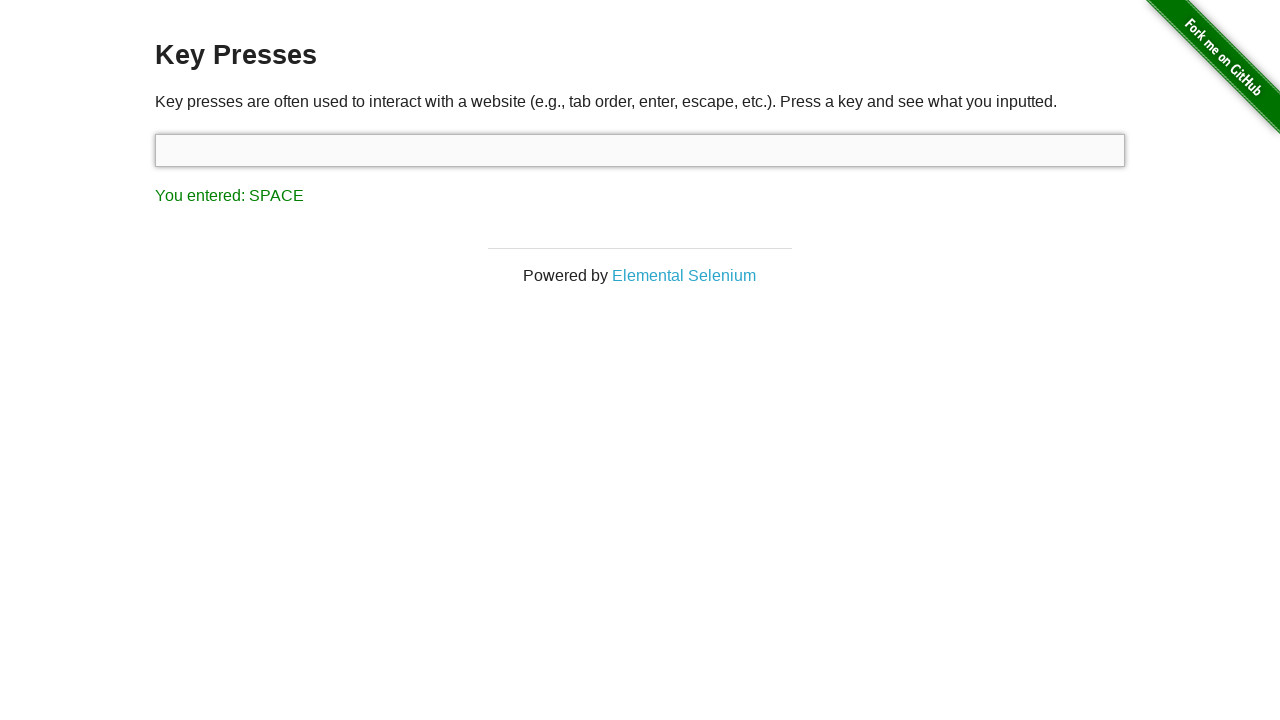

Retrieved result text content
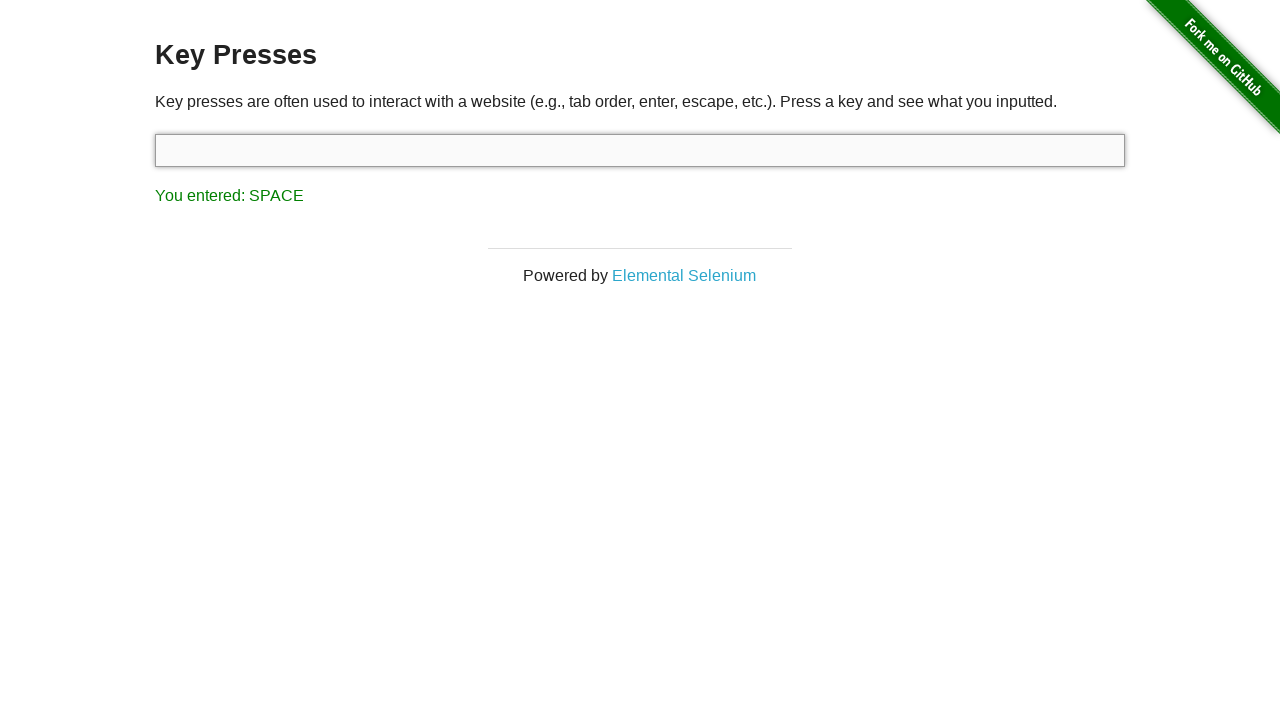

Verified result text matches expected value 'You entered: SPACE'
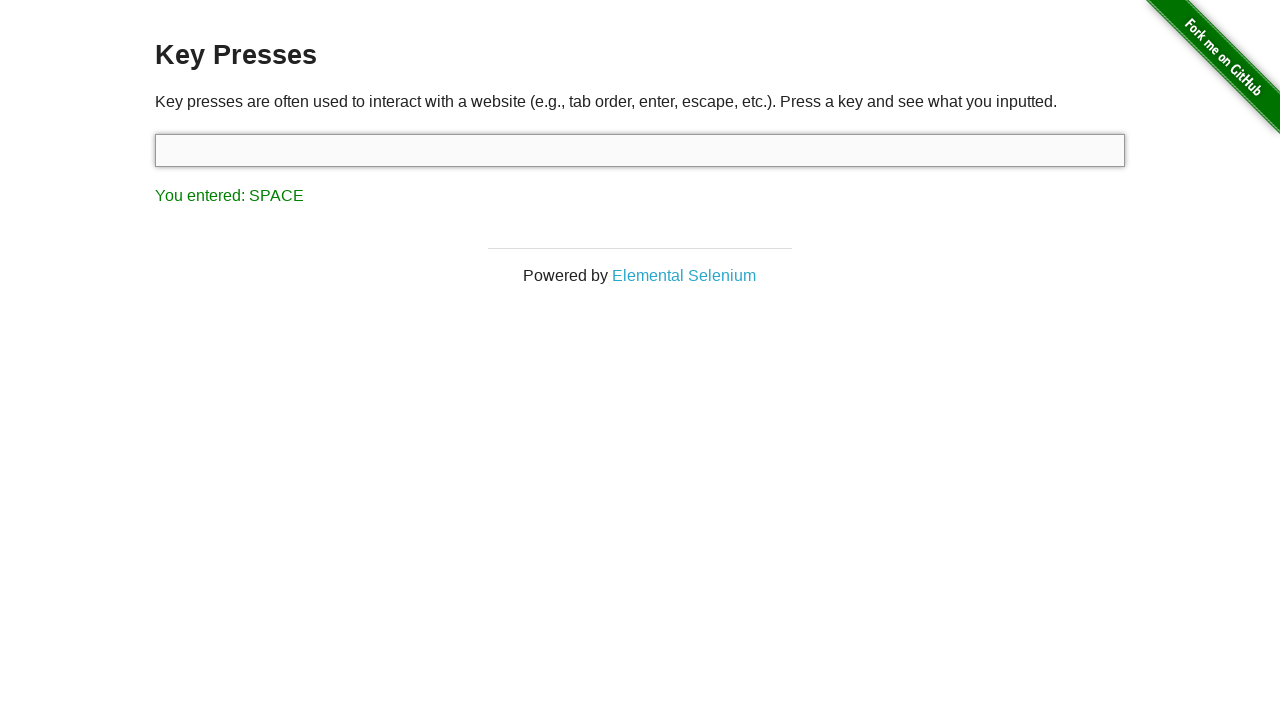

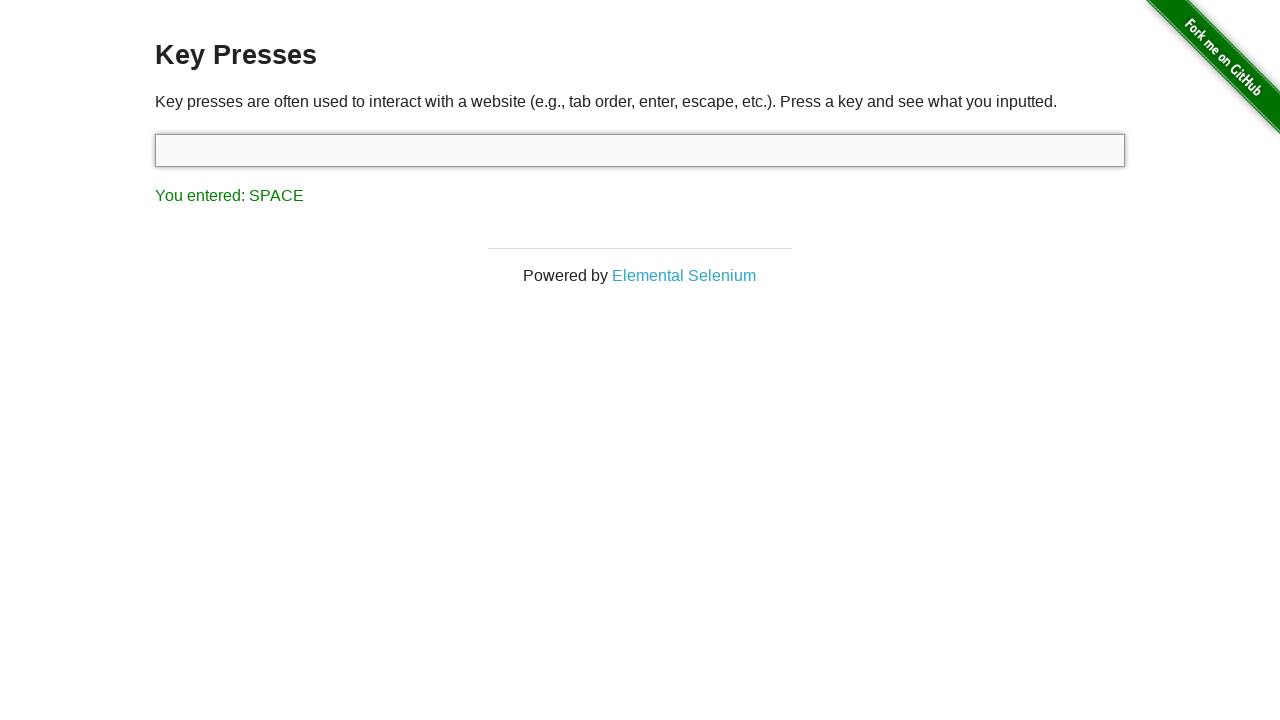